Tests editing a todo item by double-clicking to enter edit mode, modifying the text, and verifying the change is saved

Starting URL: https://demo.playwright.dev/todomvc

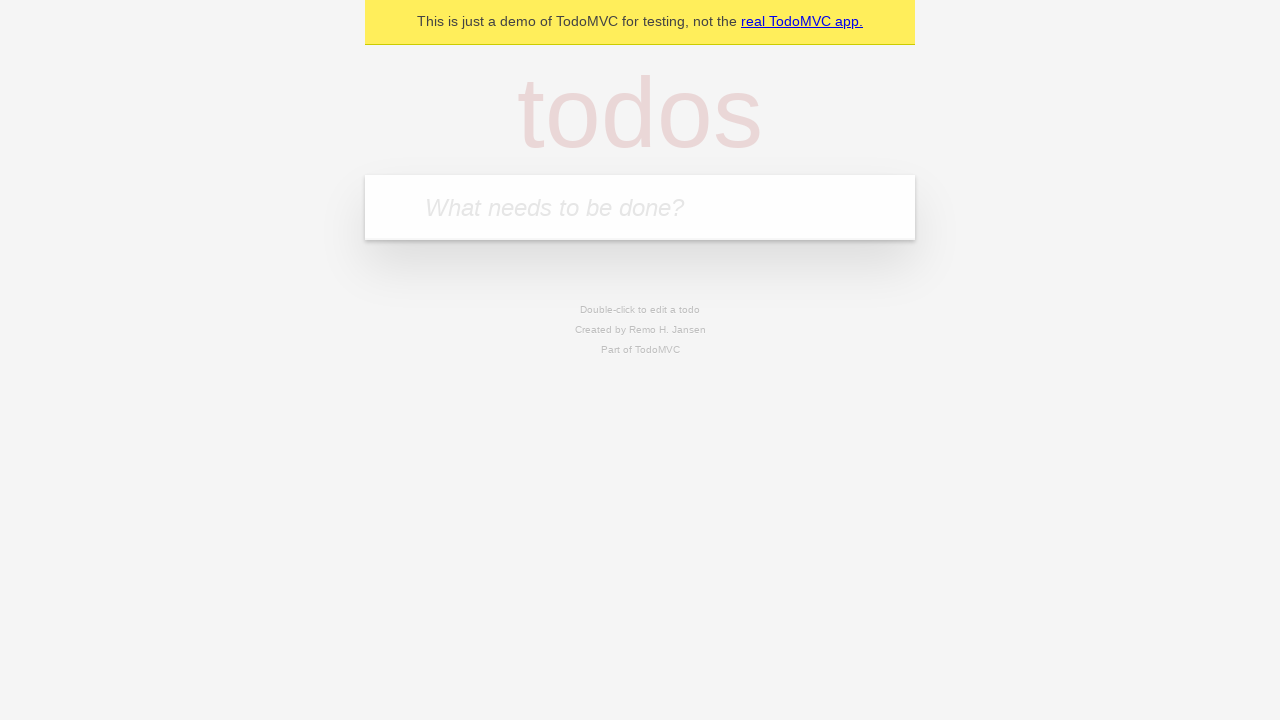

Navigated to TodoMVC demo application
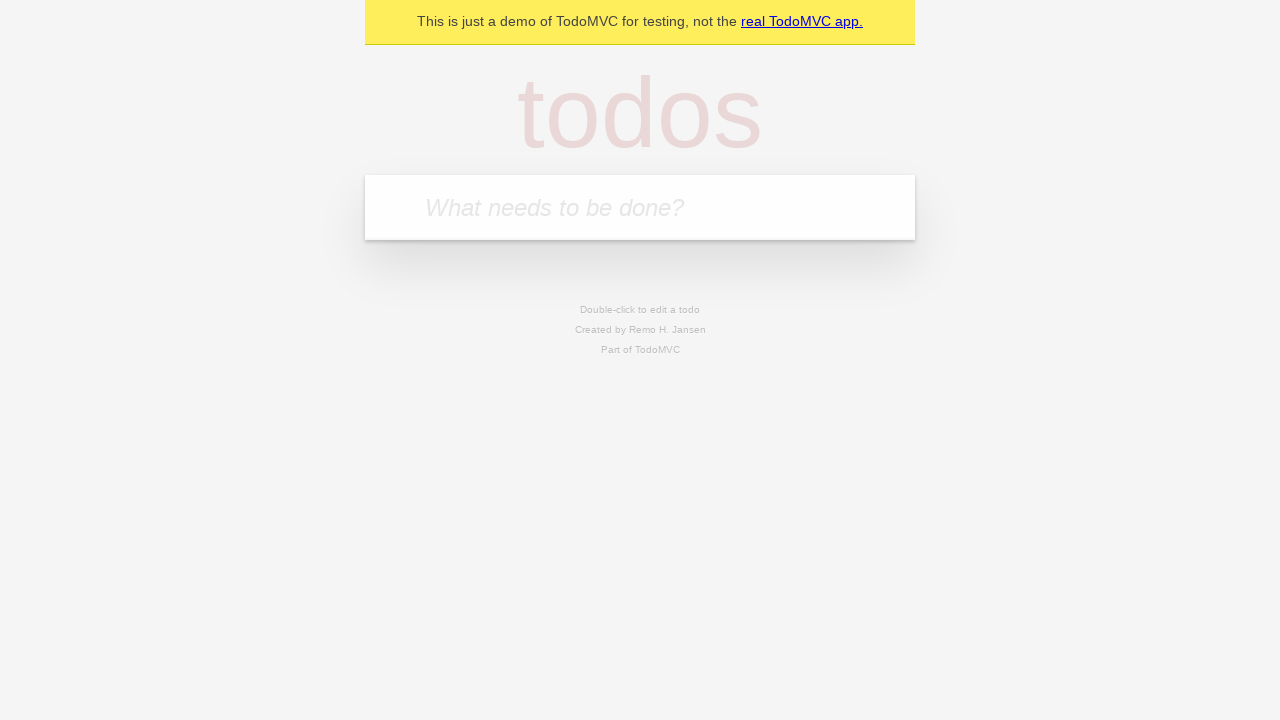

Located the new todo input field
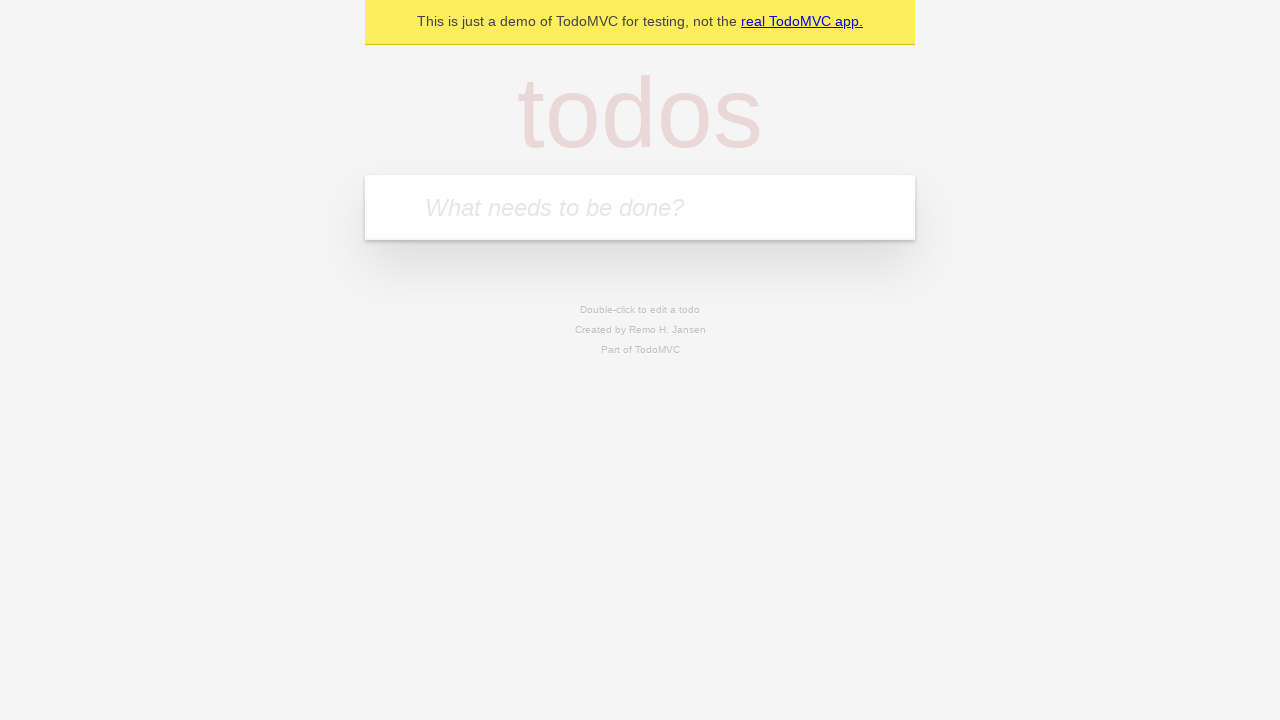

Filled todo input with 'buy some cheese' on internal:attr=[placeholder="What needs to be done?"i]
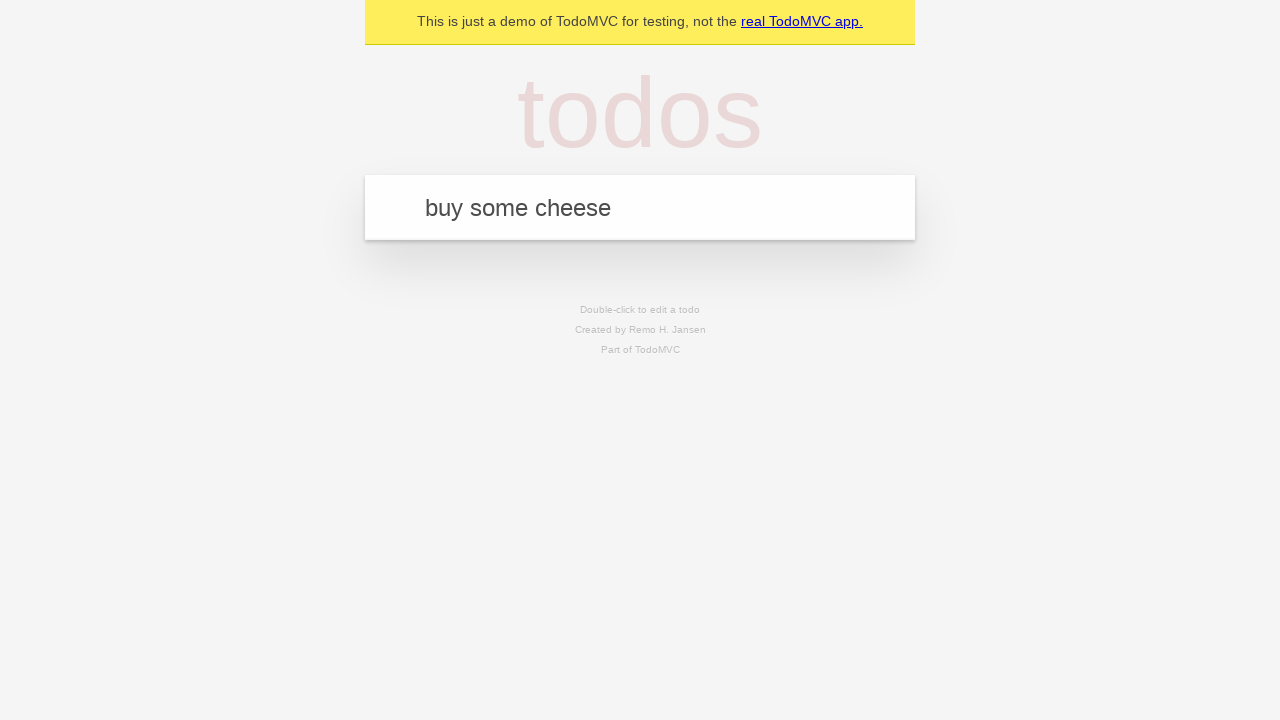

Pressed Enter to create the todo item on internal:attr=[placeholder="What needs to be done?"i]
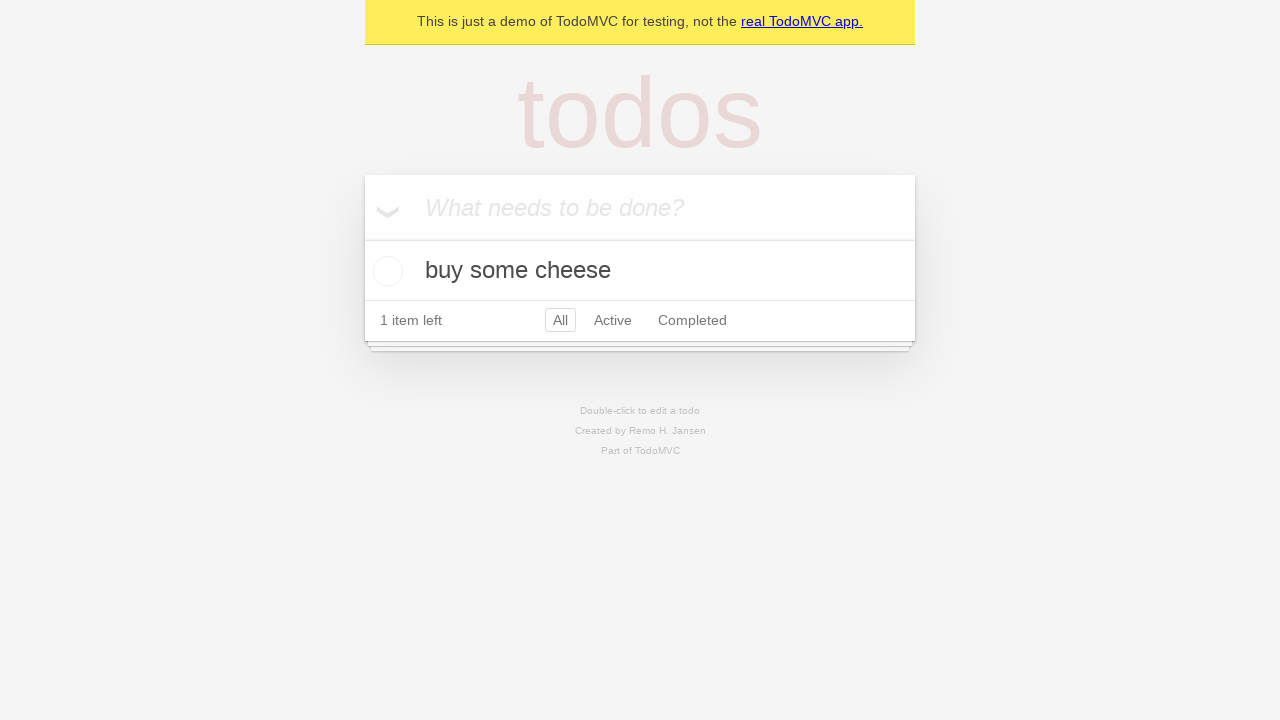

Todo item appeared on the page
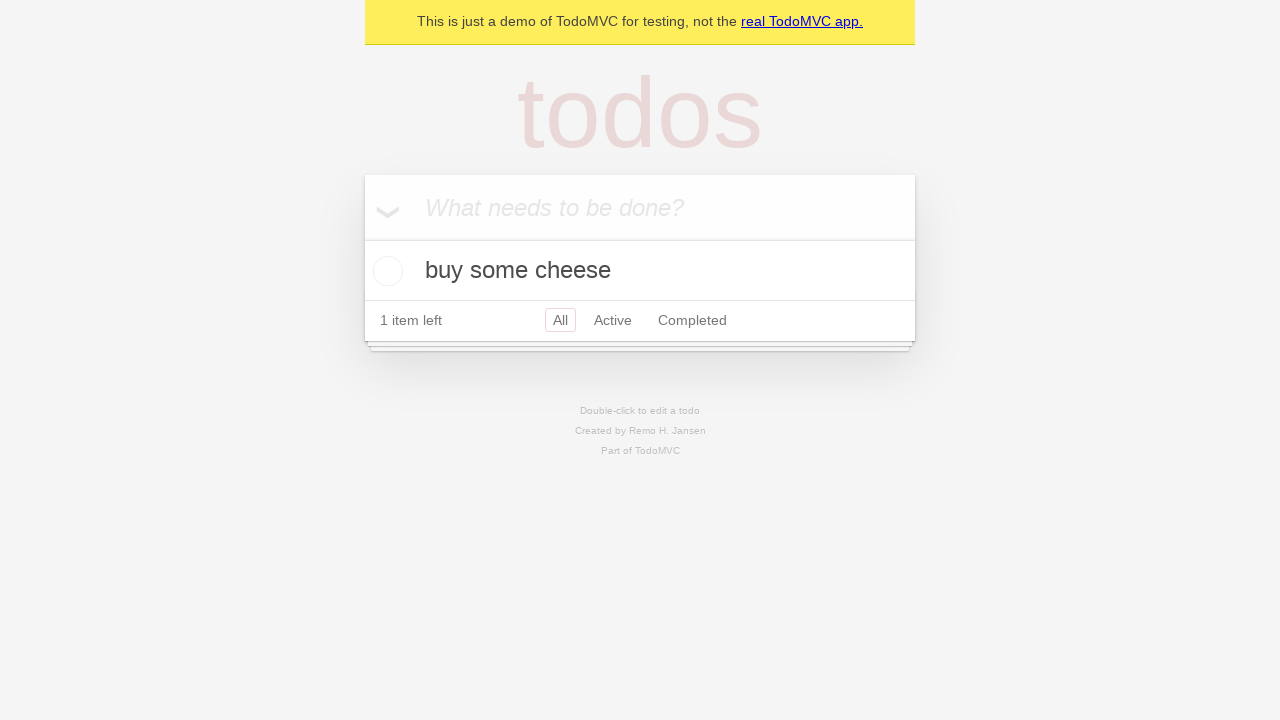

Double-clicked the first todo item to enter edit mode at (640, 271) on internal:testid=[data-testid="todo-item"s] >> nth=0
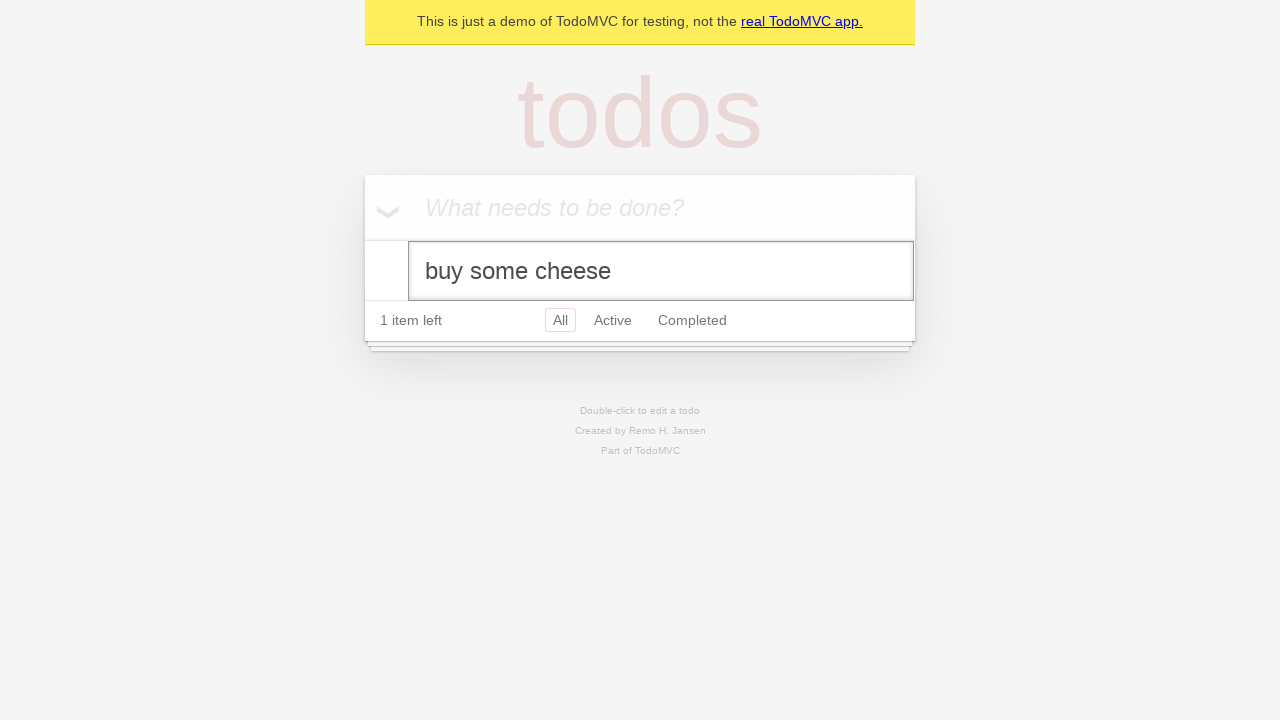

Modified todo text to 'buy some sausages' in edit mode on internal:testid=[data-testid="todo-item"s] >> nth=0 >> internal:role=textbox[nam
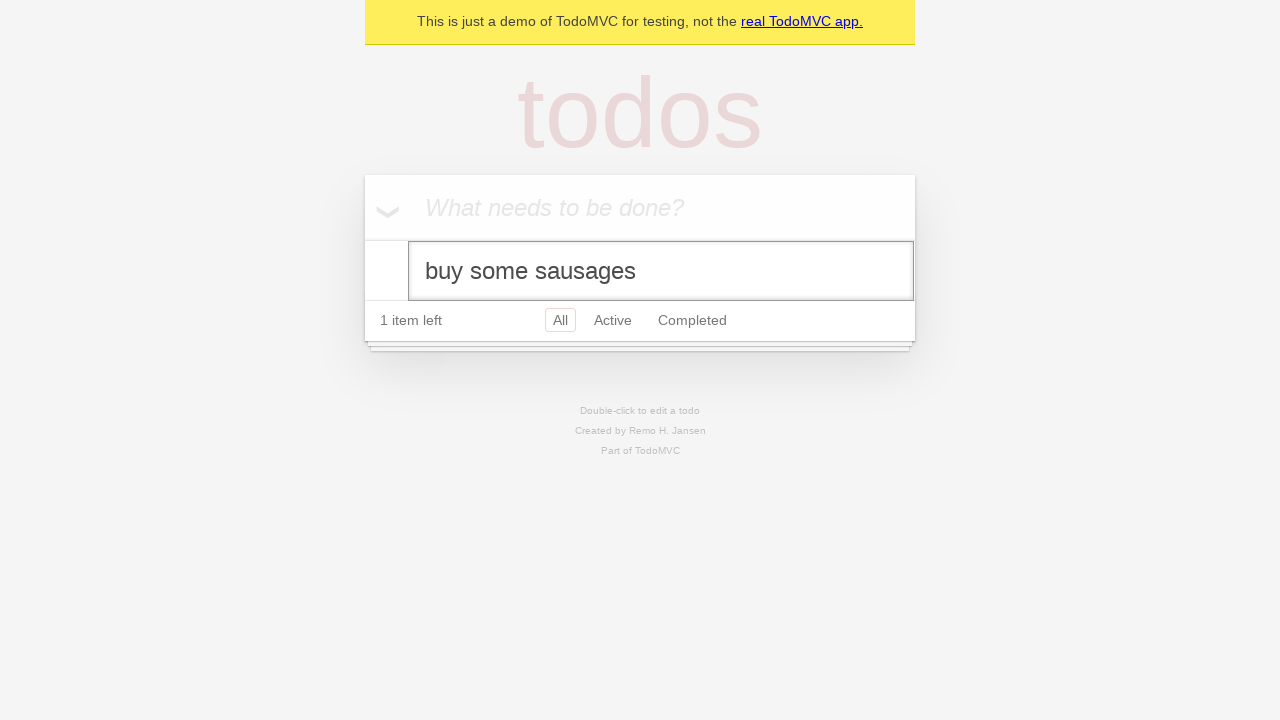

Pressed Enter to save the edited todo item on internal:testid=[data-testid="todo-item"s] >> nth=0 >> internal:role=textbox[nam
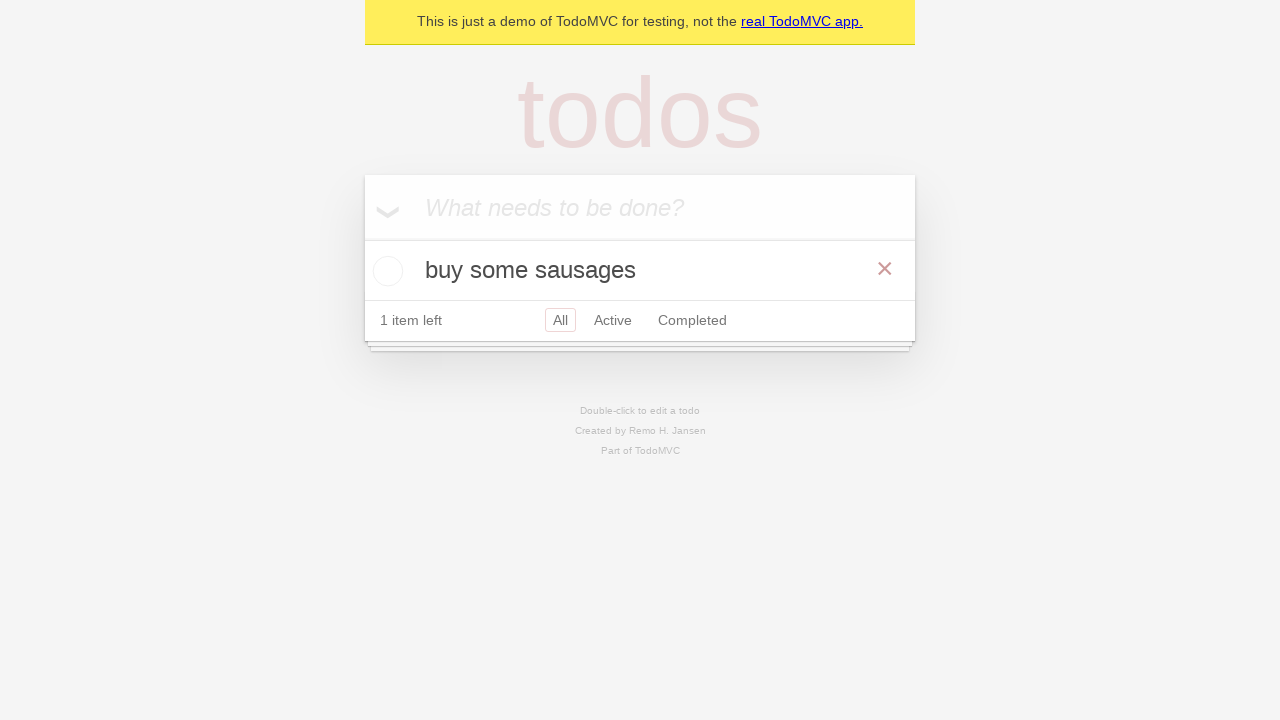

Todo item text successfully updated to 'buy some sausages'
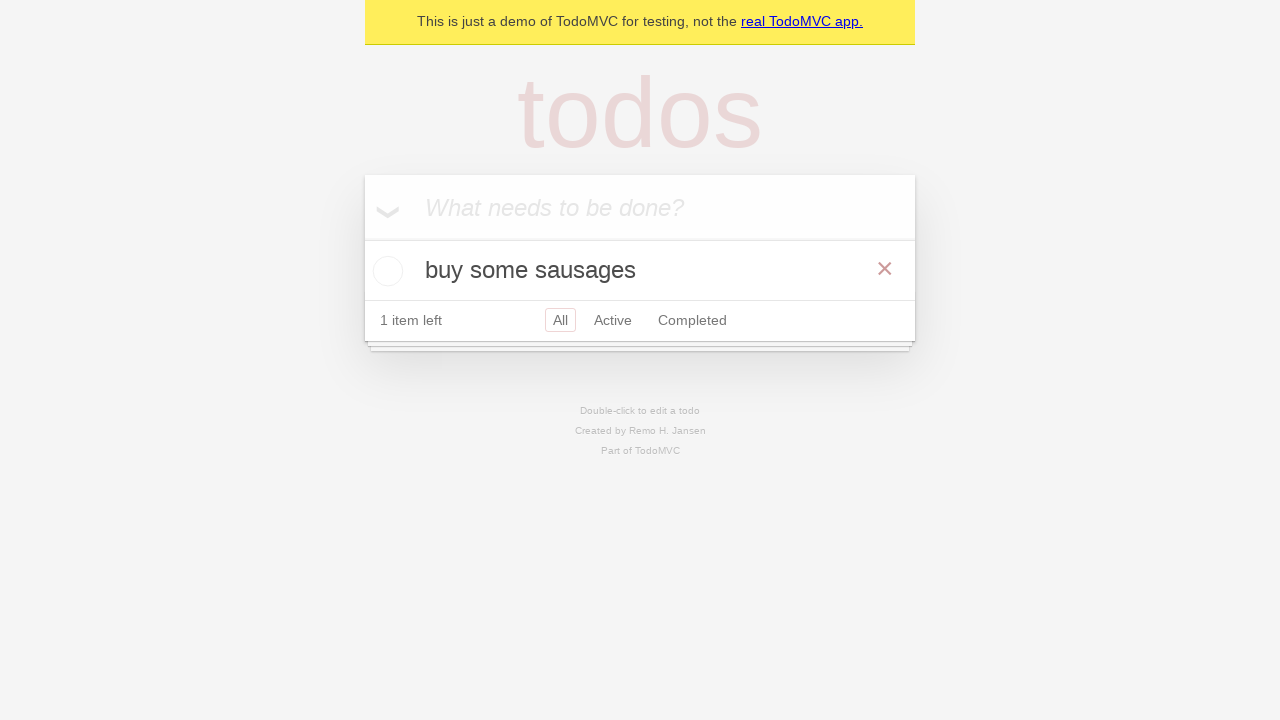

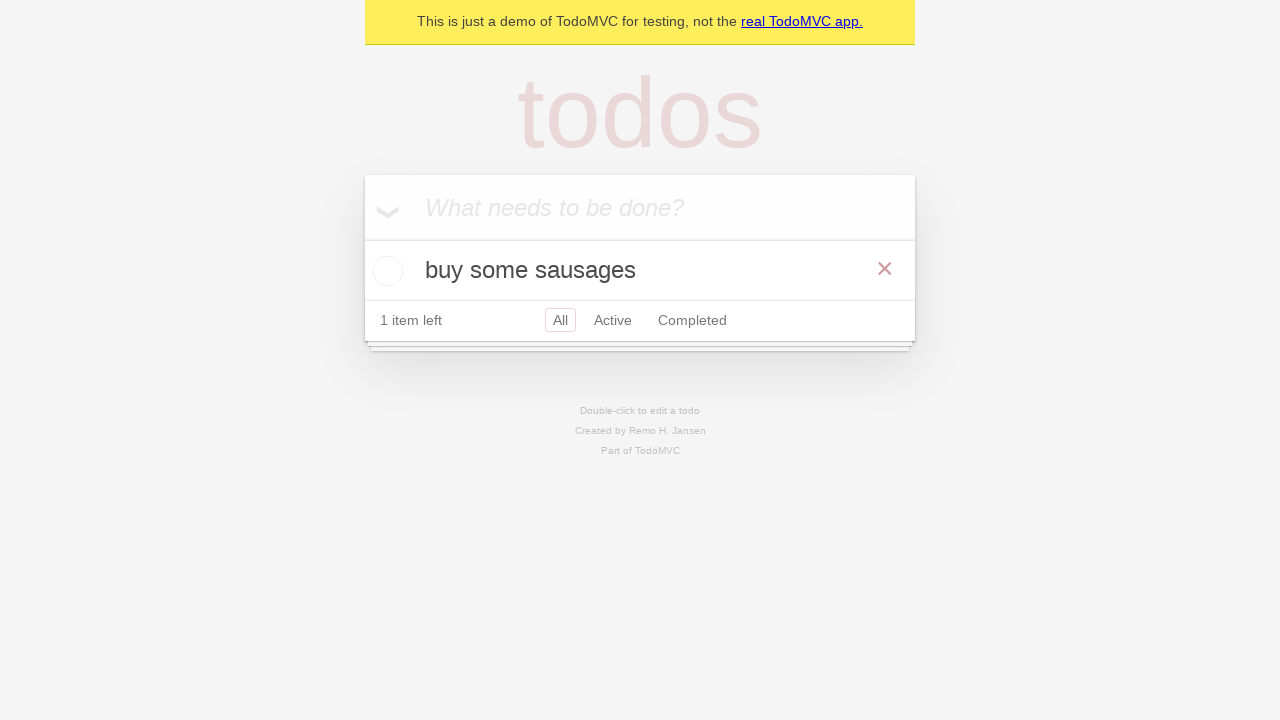